Tests finding a link by its text (a calculated number), clicking it, then filling out a form with first name, last name, city, and country fields before submitting.

Starting URL: http://suninjuly.github.io/find_link_text

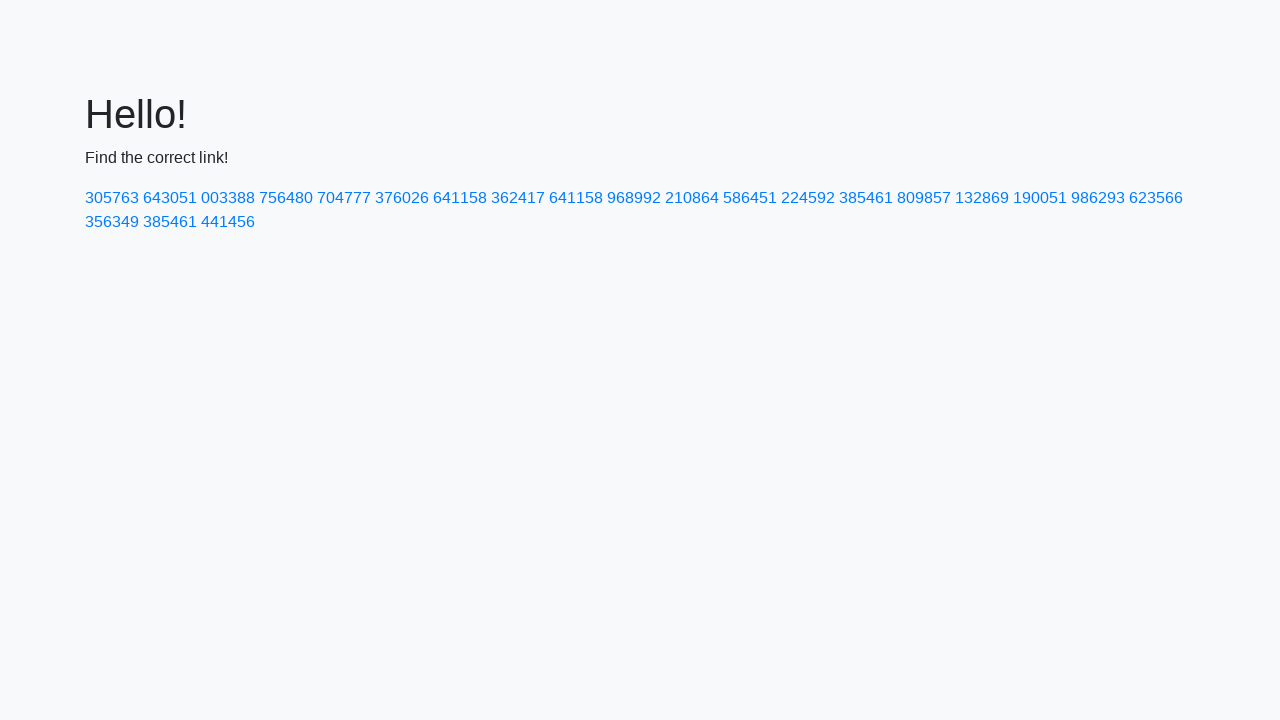

Clicked link with calculated text '224592' at (808, 198) on a:text('224592')
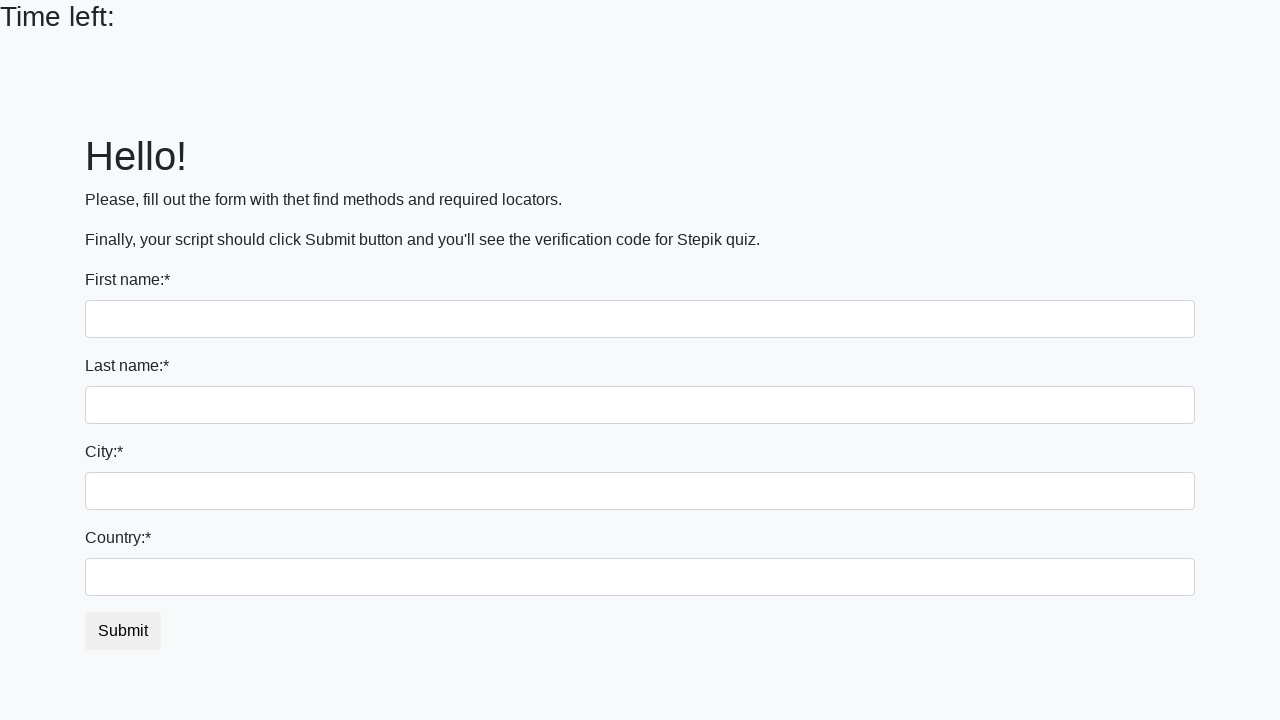

Filled first name field with 'Ivan' on input
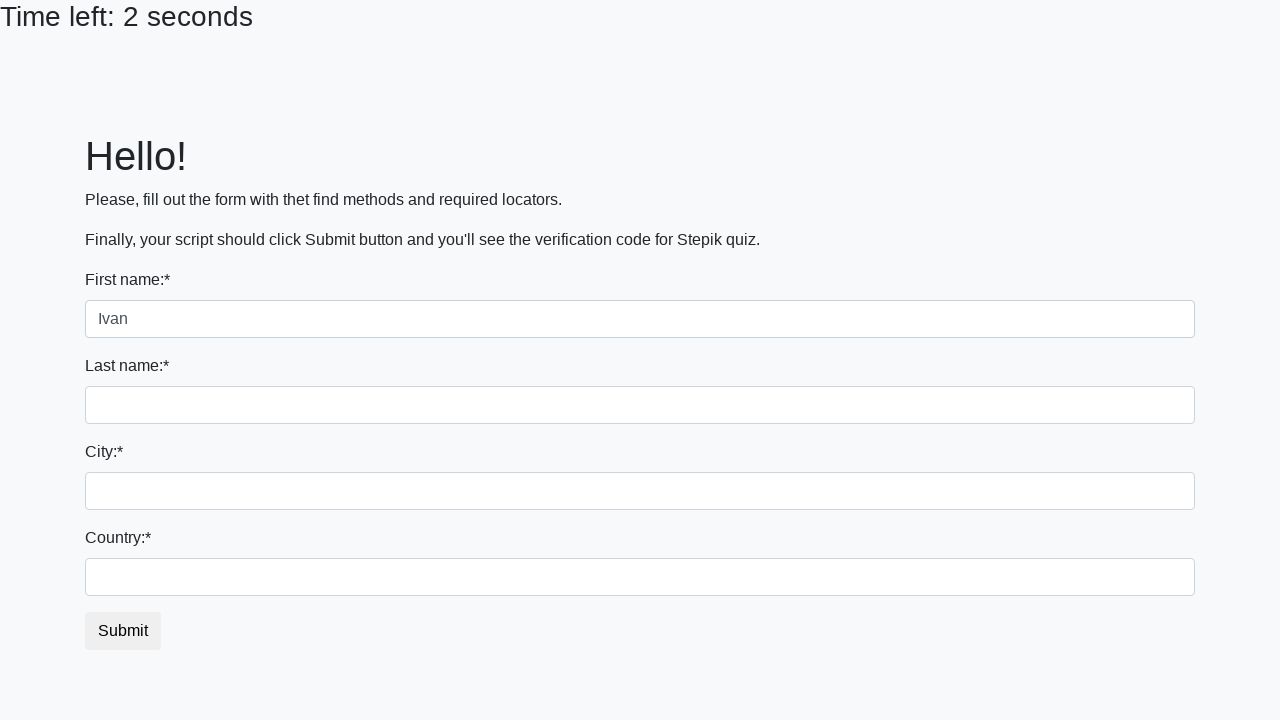

Filled last name field with 'Petrov' on input[name='last_name']
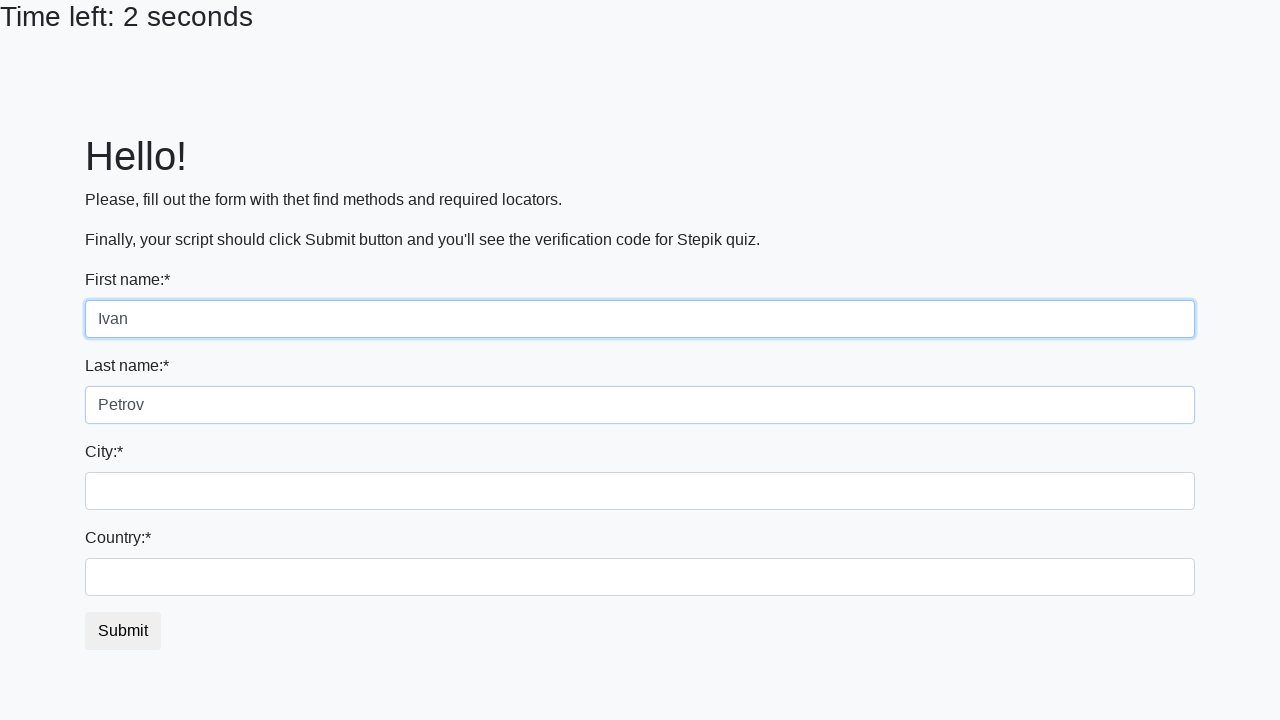

Filled city field with 'Smolensk' on .city
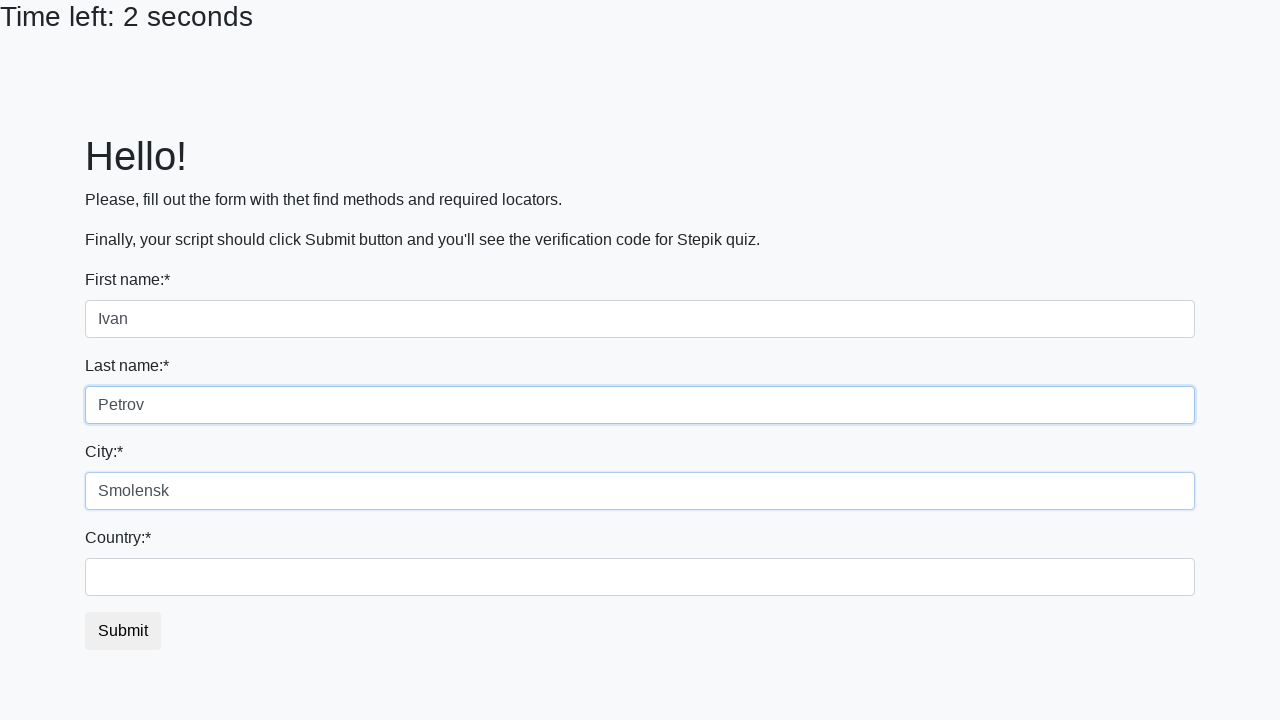

Filled country field with 'Russia' on #country
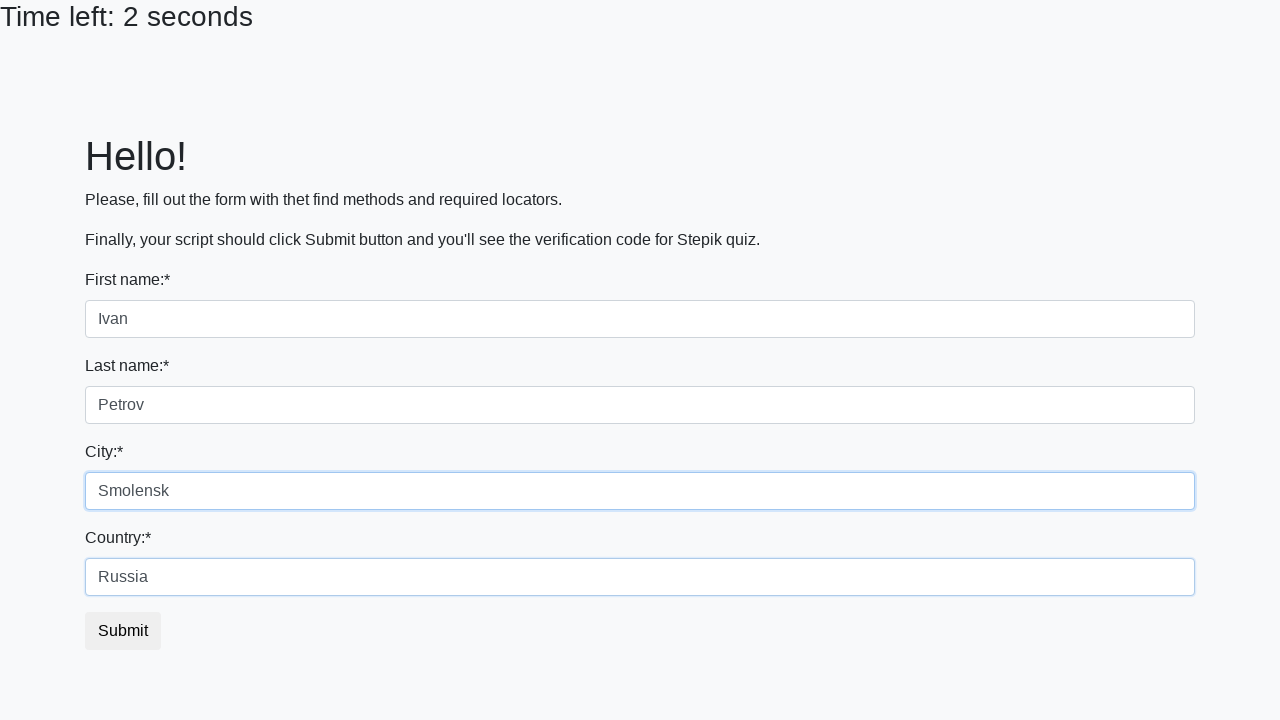

Clicked submit button to submit form at (123, 631) on button.btn
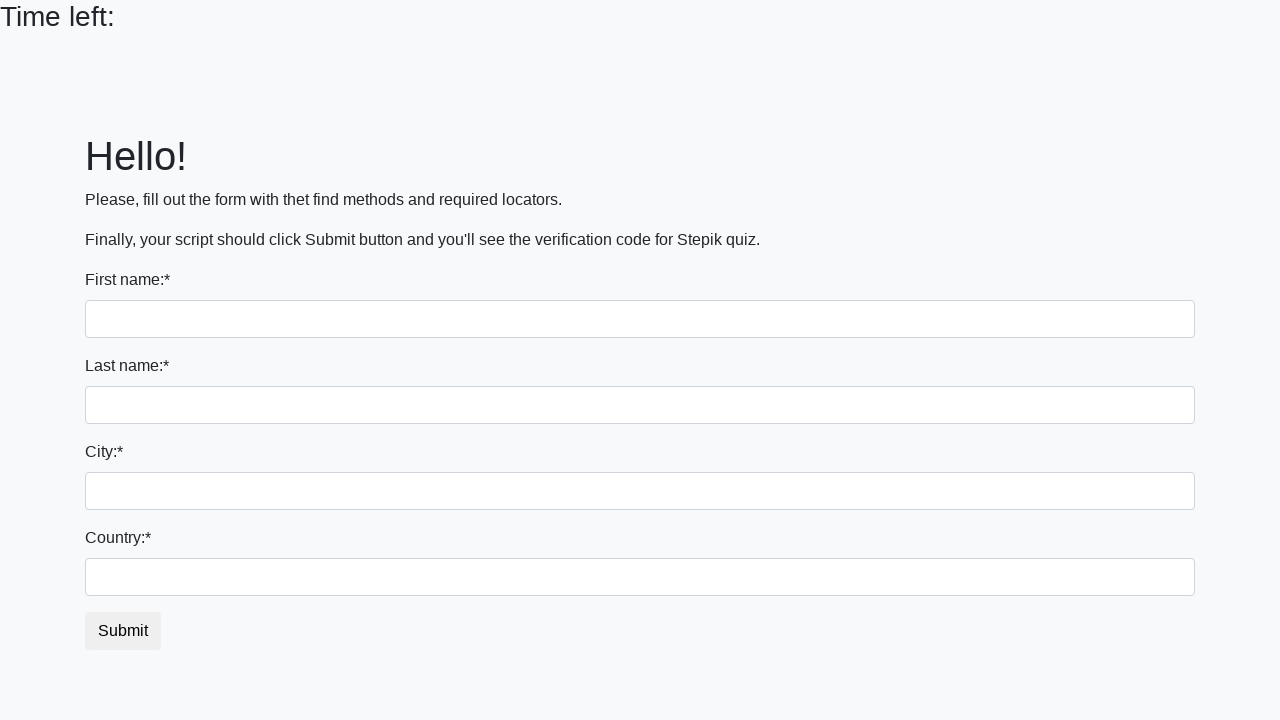

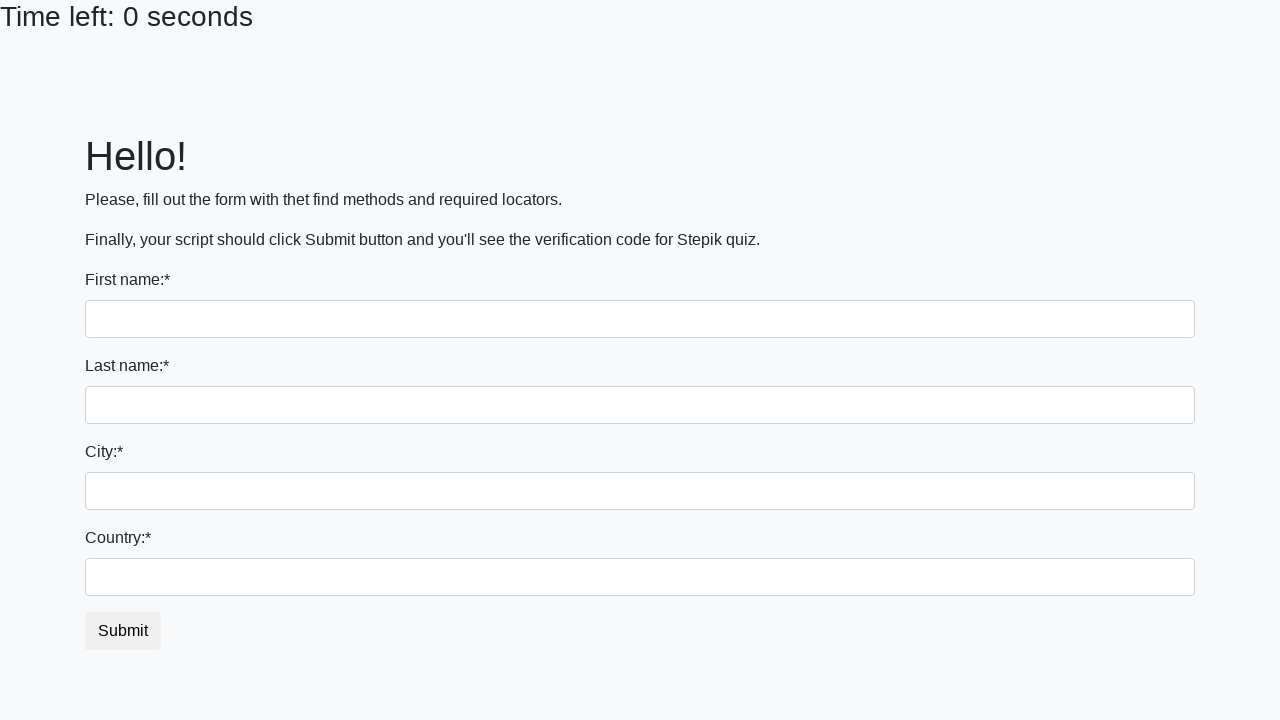